Tests radio button functionality on Angular Material site by selecting 'Summer' radio button and verifying it is selected

Starting URL: https://material.angular.io/components/radio/examples

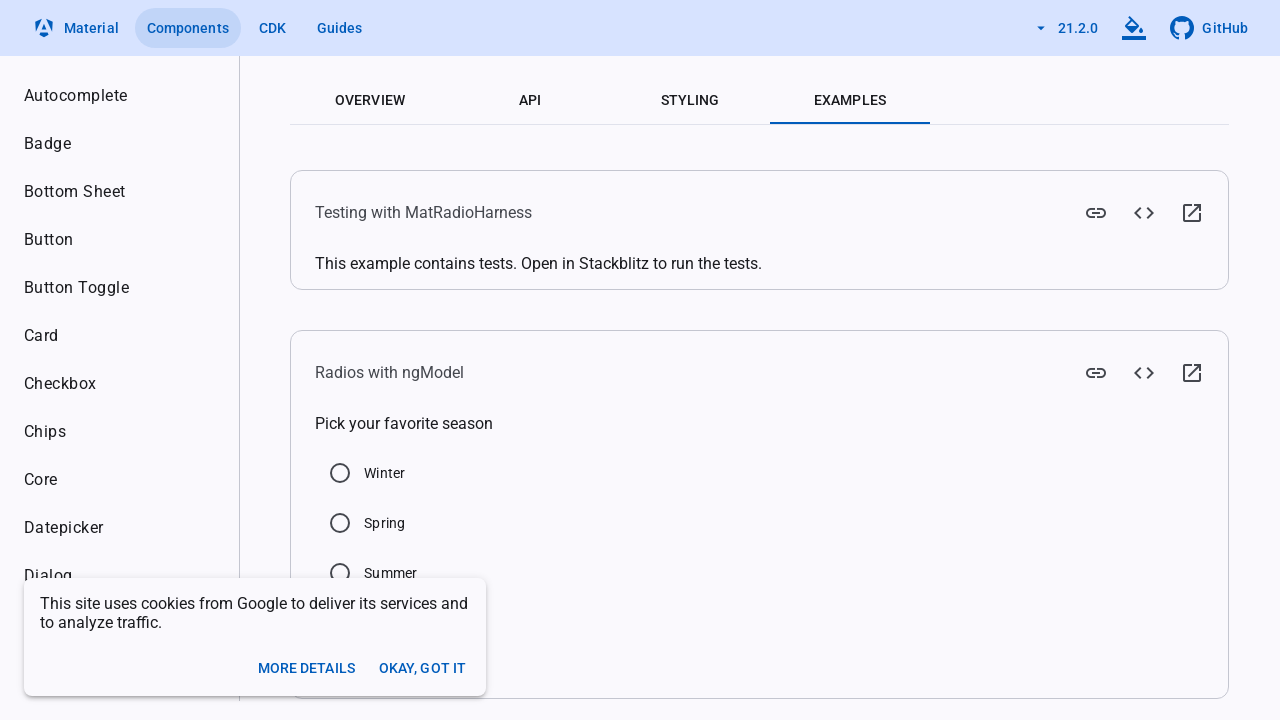

Closed cookie consent banner at (422, 668) on //span[text()='Okay, got it']
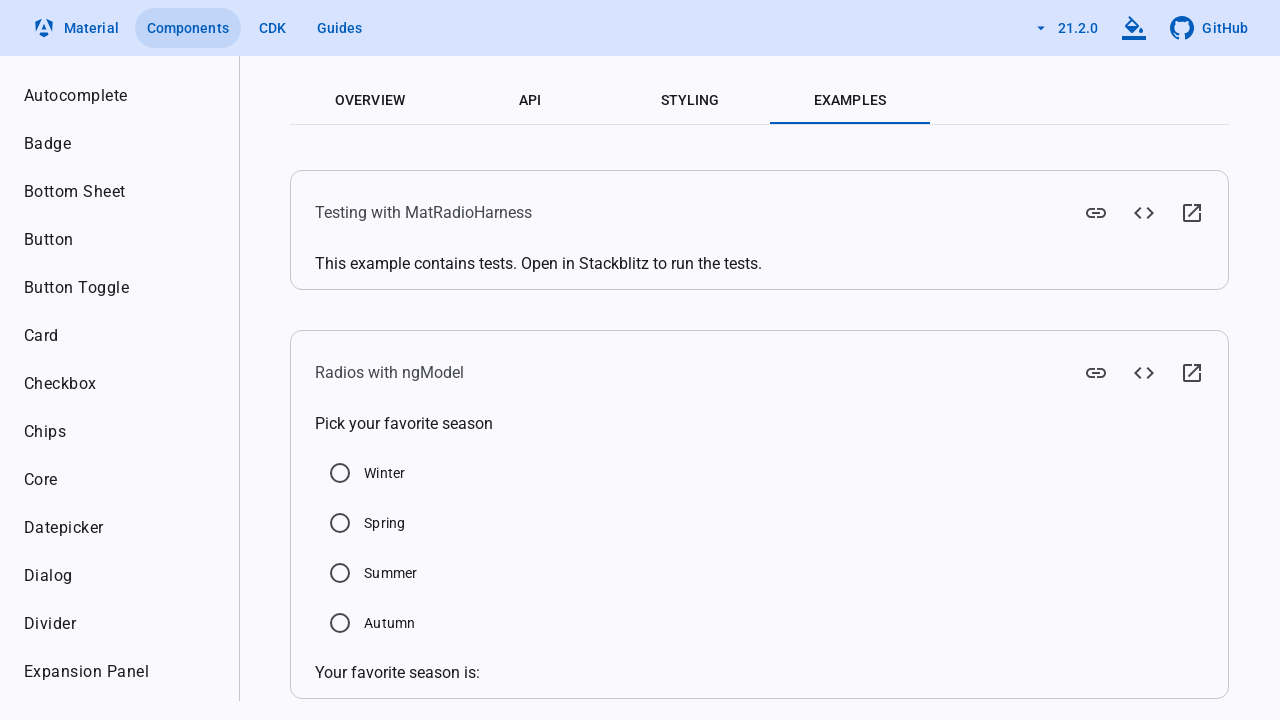

Located 'Summer' radio button element
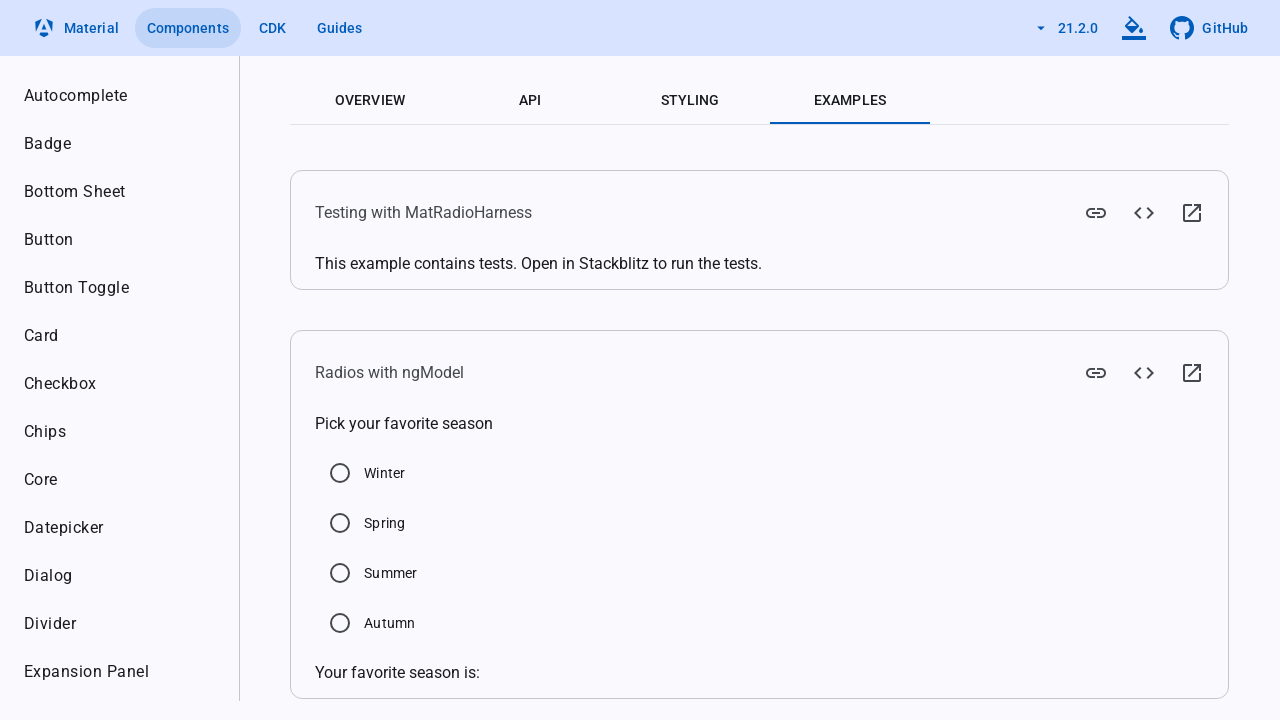

Clicked 'Summer' radio button to select it at (340, 573) on xpath=//label[text()='Summer']/preceding-sibling::div/input
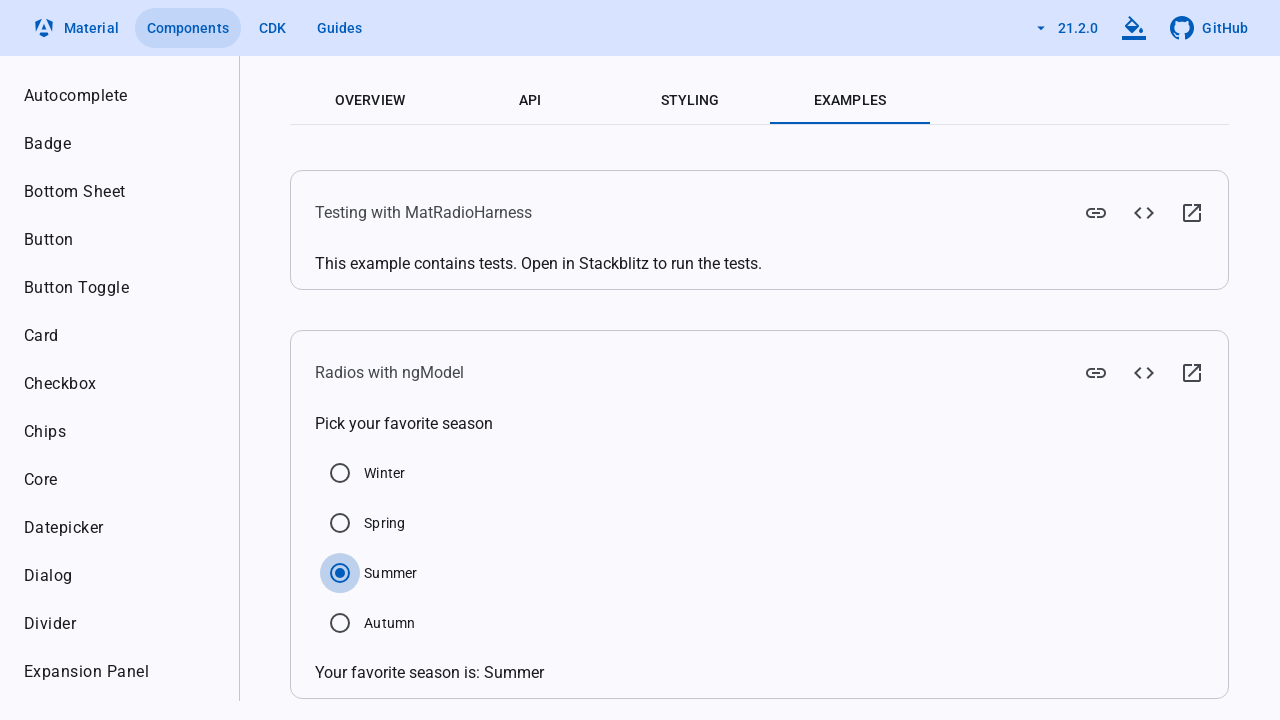

Verified 'Summer' radio button is selected
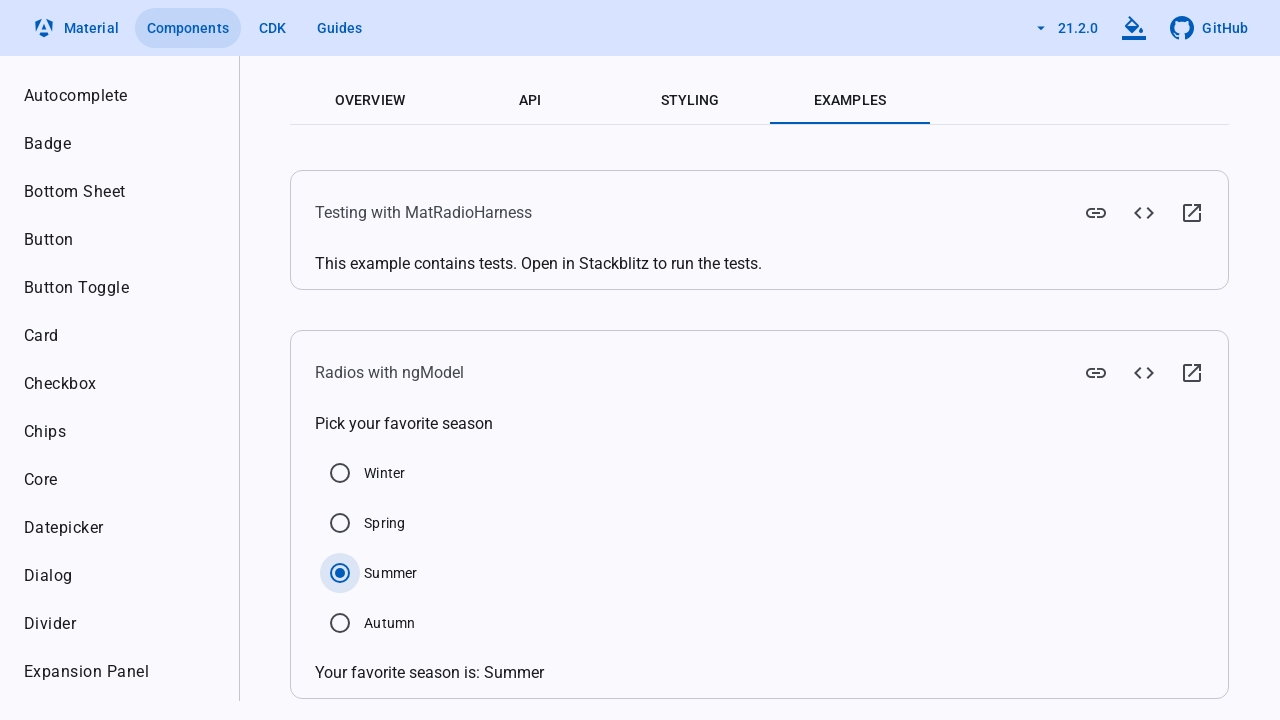

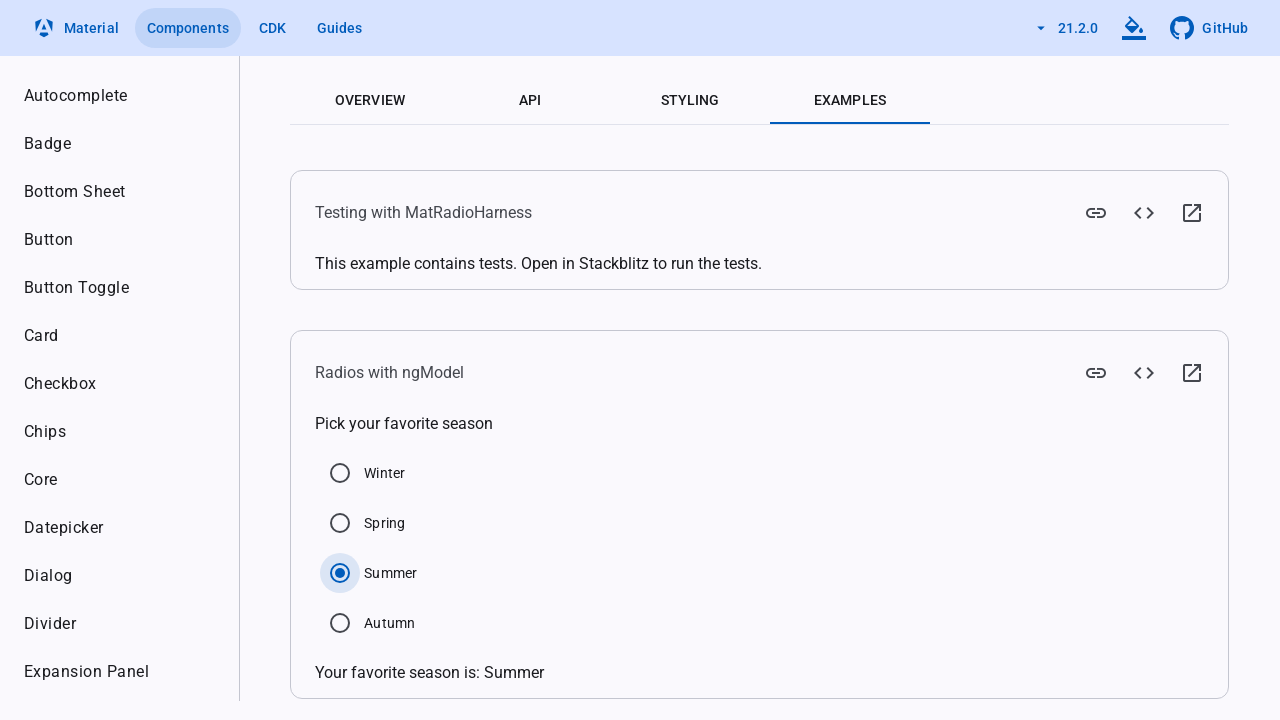